Tests various mouse actions including double-click, right-click, and regular click on different buttons on the DemoQA buttons page

Starting URL: https://demoqa.com/buttons

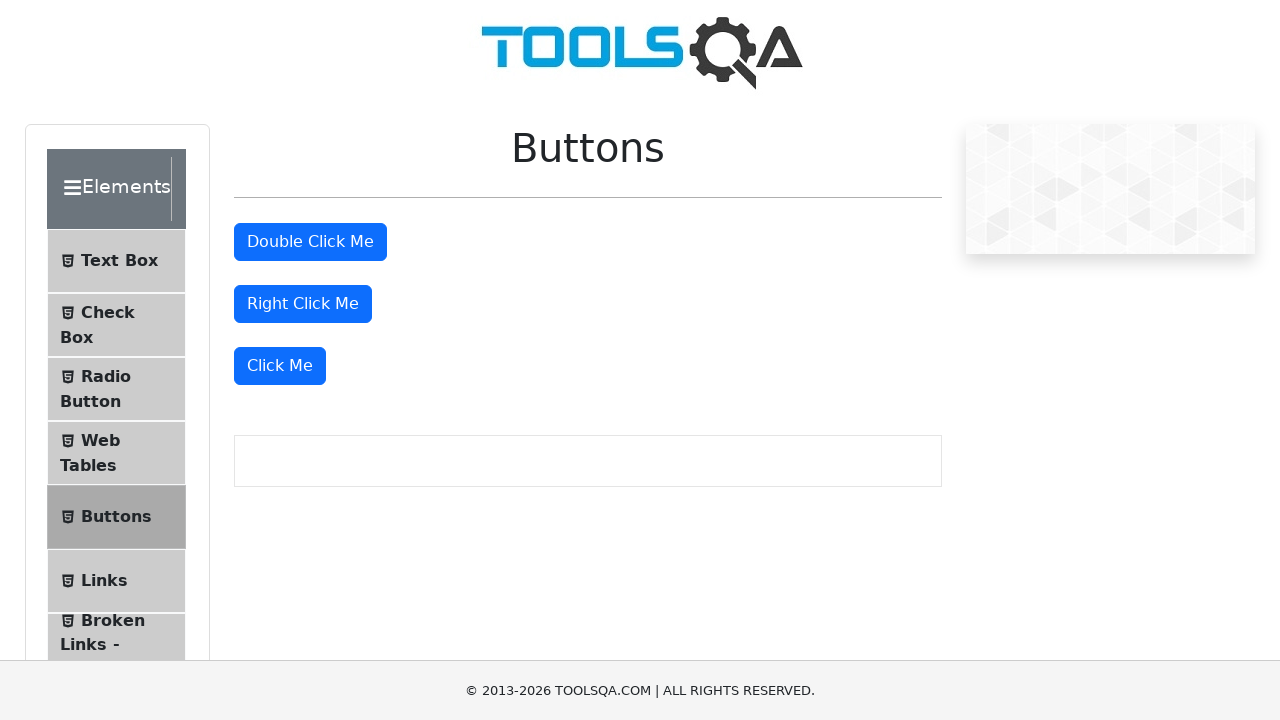

Double-clicked the double-click button at (310, 242) on #doubleClickBtn
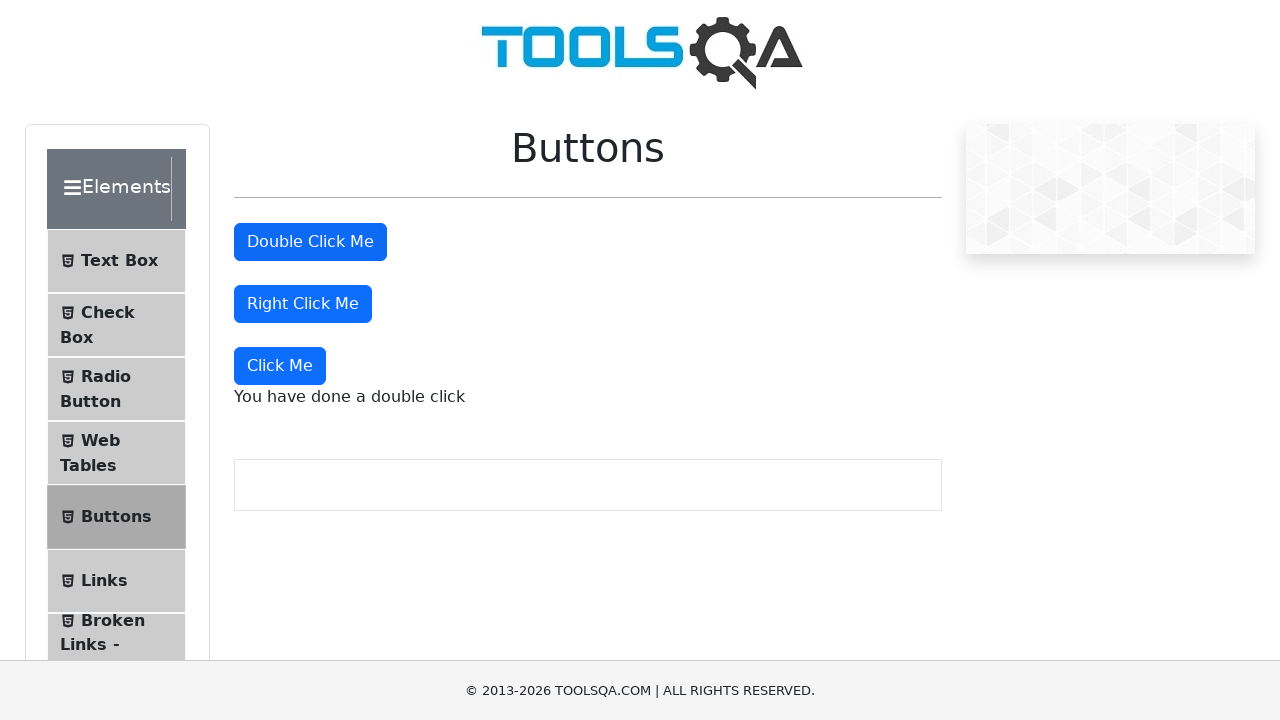

Right-clicked the right-click button at (303, 304) on #rightClickBtn
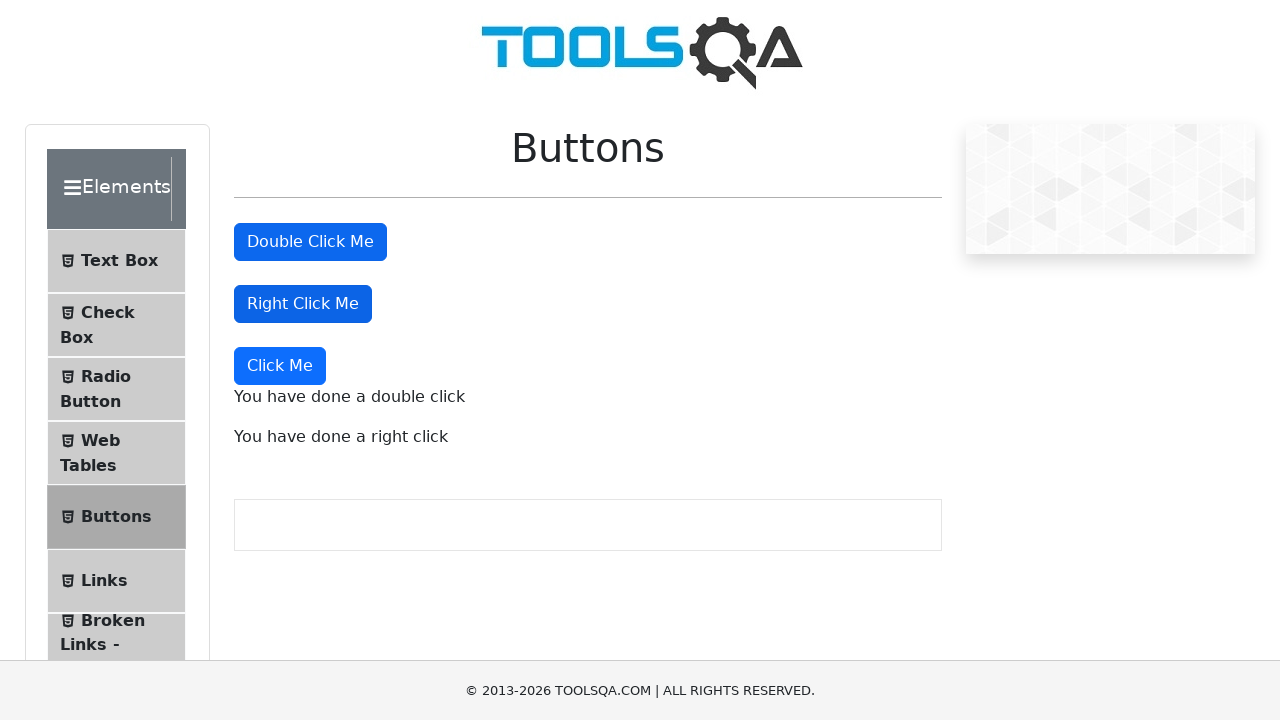

Clicked the regular click button using XPath selector at (280, 366) on xpath=//button[starts-with(text(),'Click Me')]
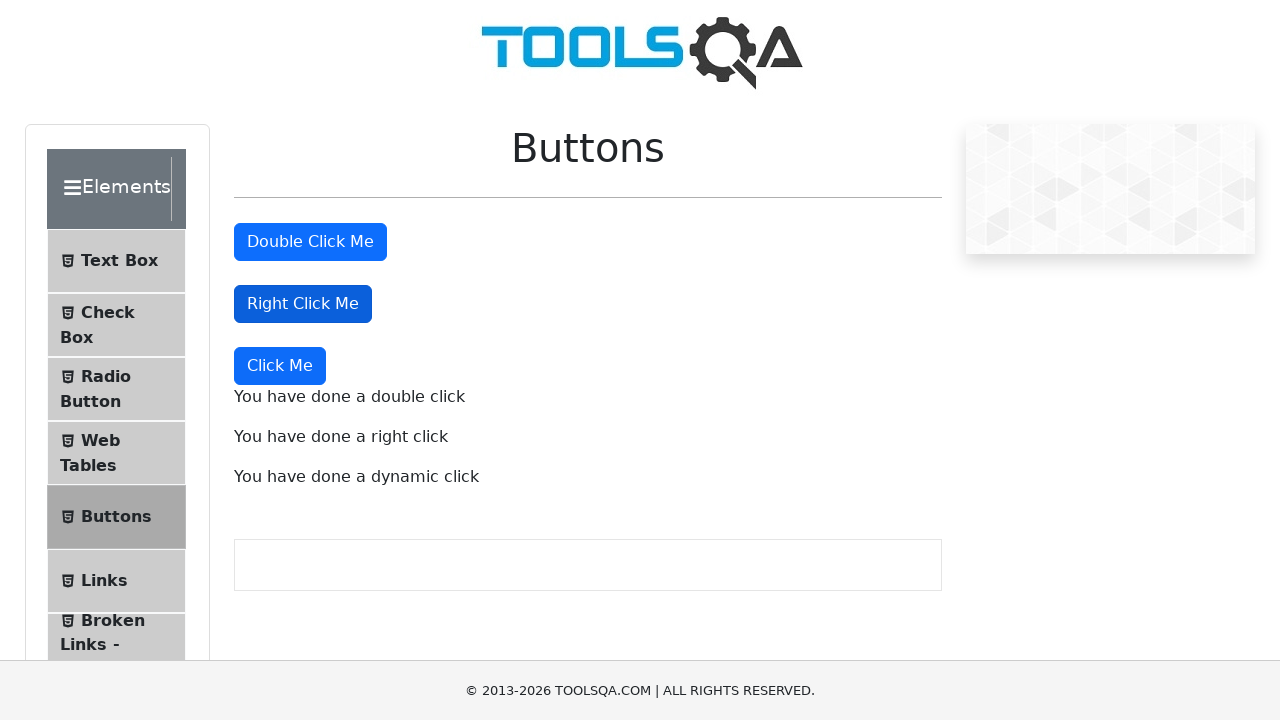

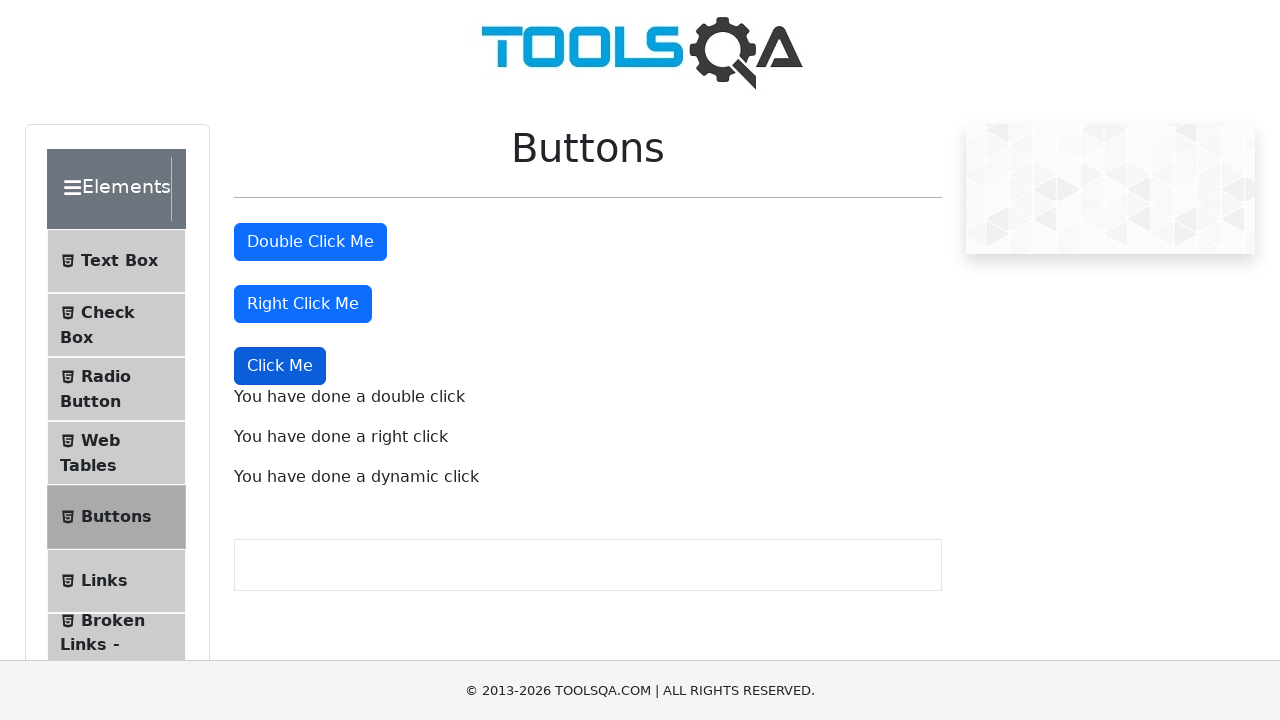